Tests iframe handling by switching to an iframe and filling a form field inside it

Starting URL: https://letcode.in/frame

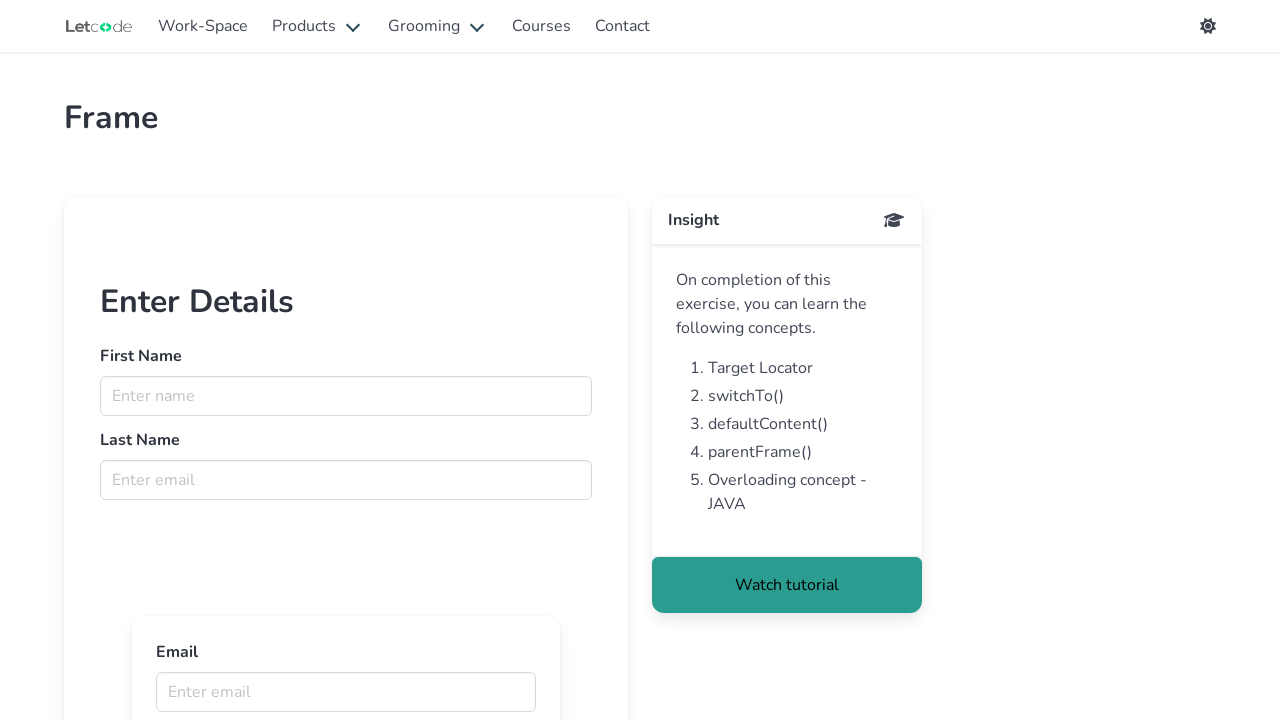

Located iframe with id 'firstFr'
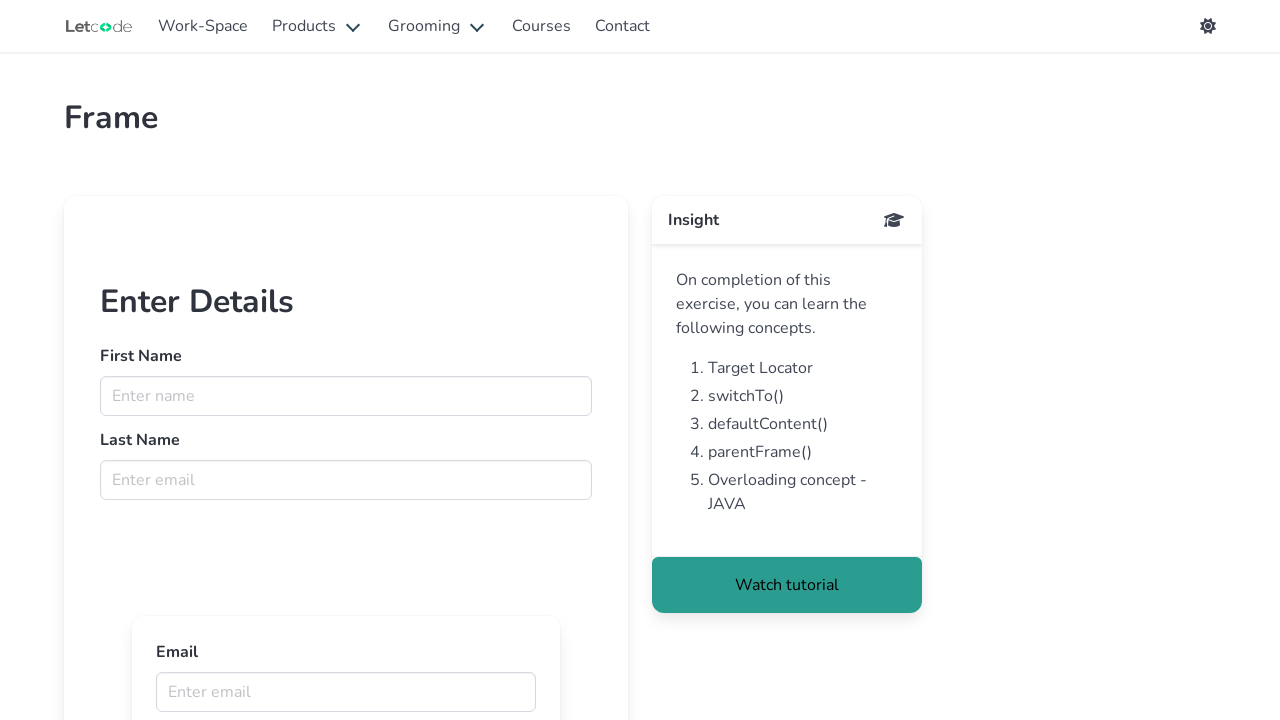

Filled first name field inside iframe with 'Artem' on #firstFr >> internal:control=enter-frame >> [name='fname']
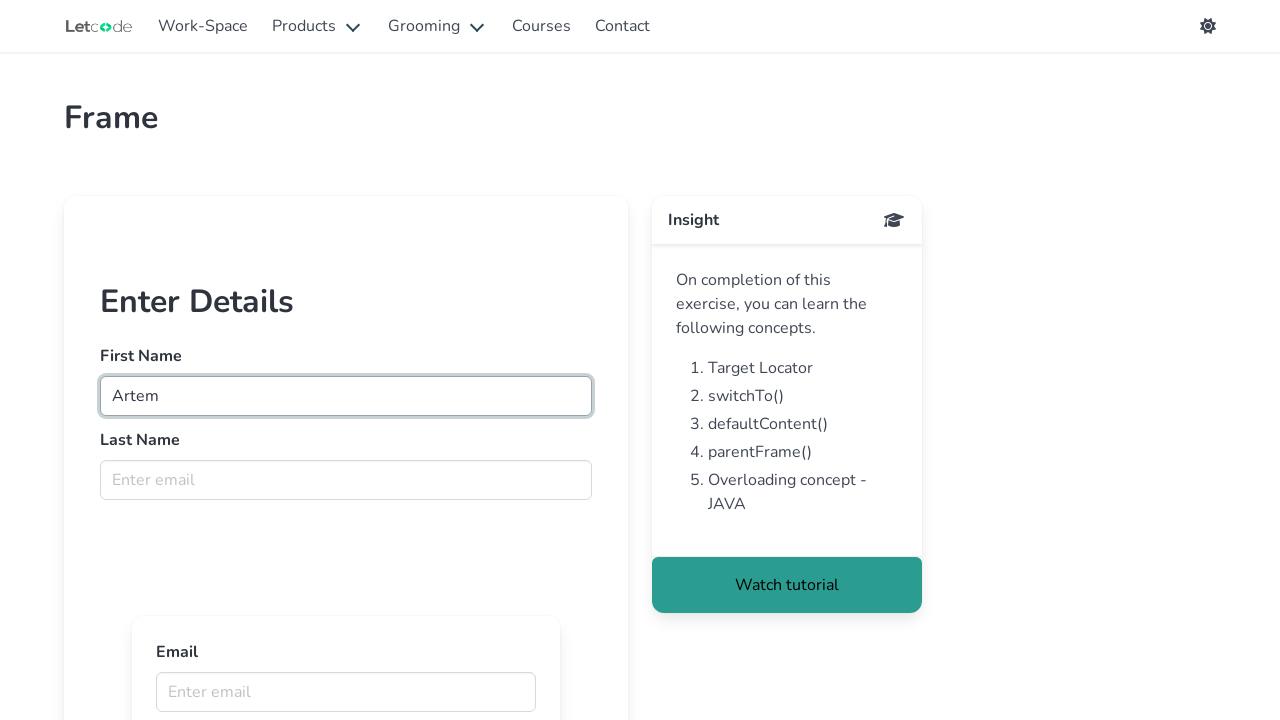

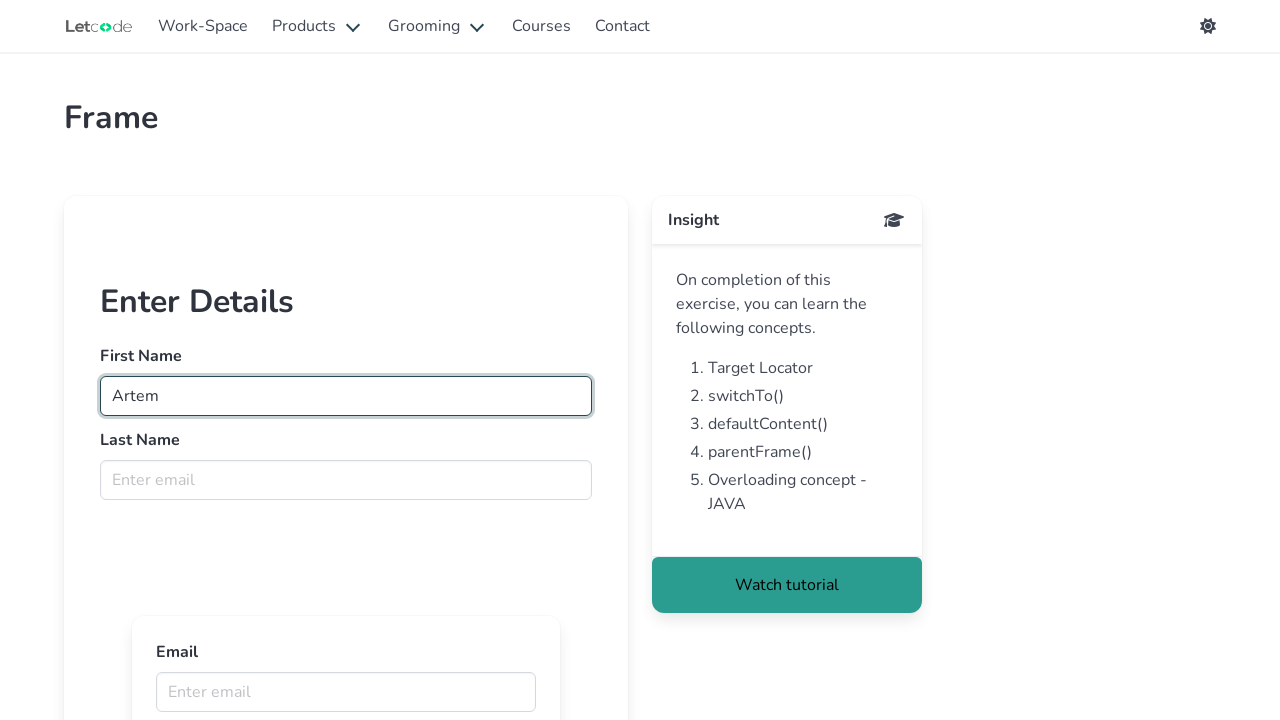